Tests various alert interactions including accepting, dismissing, and entering text in prompt alerts on the DemoQA alerts page

Starting URL: https://demoqa.com/alerts

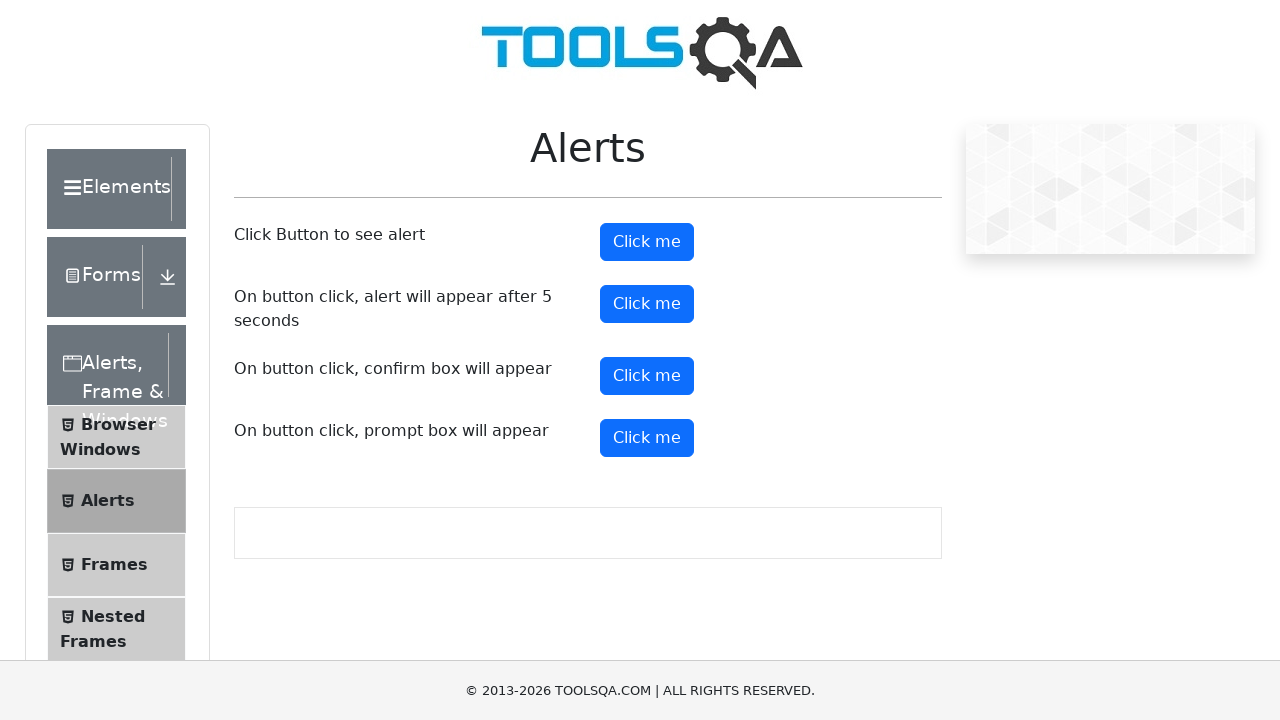

Clicked first alert button at (647, 242) on (//button[@type='button'])[2]
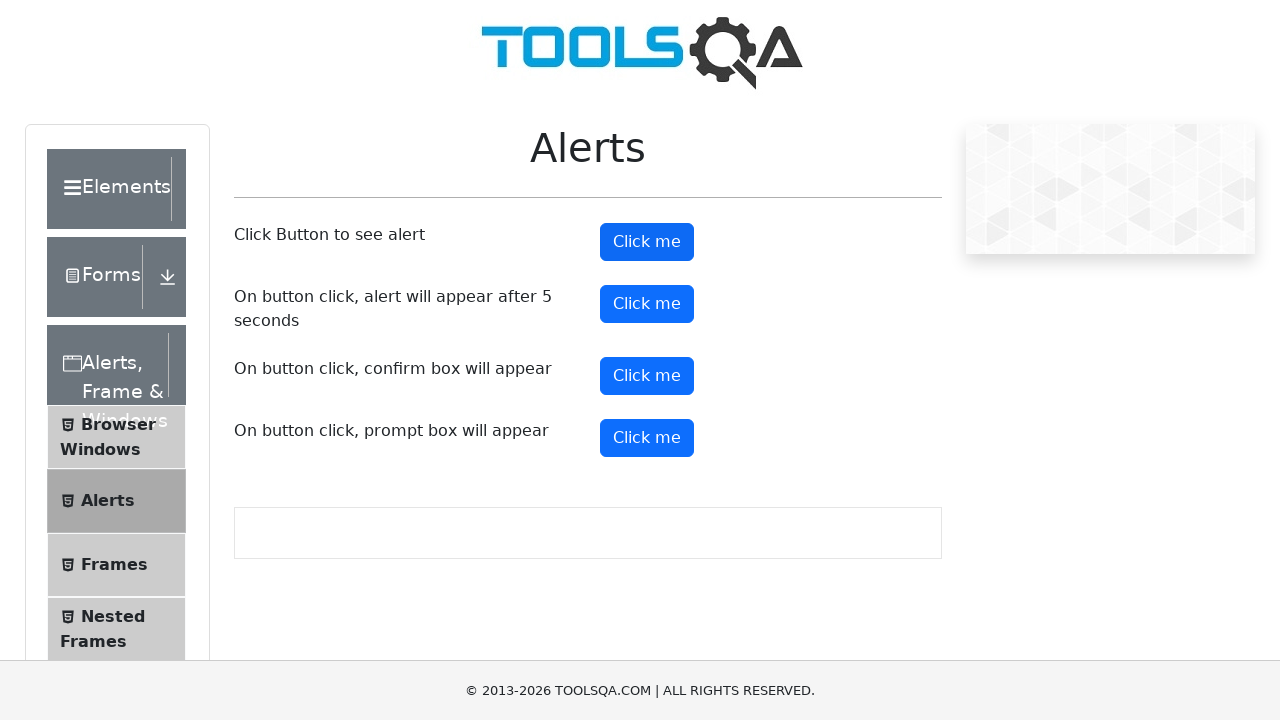

Accepted alert dialog
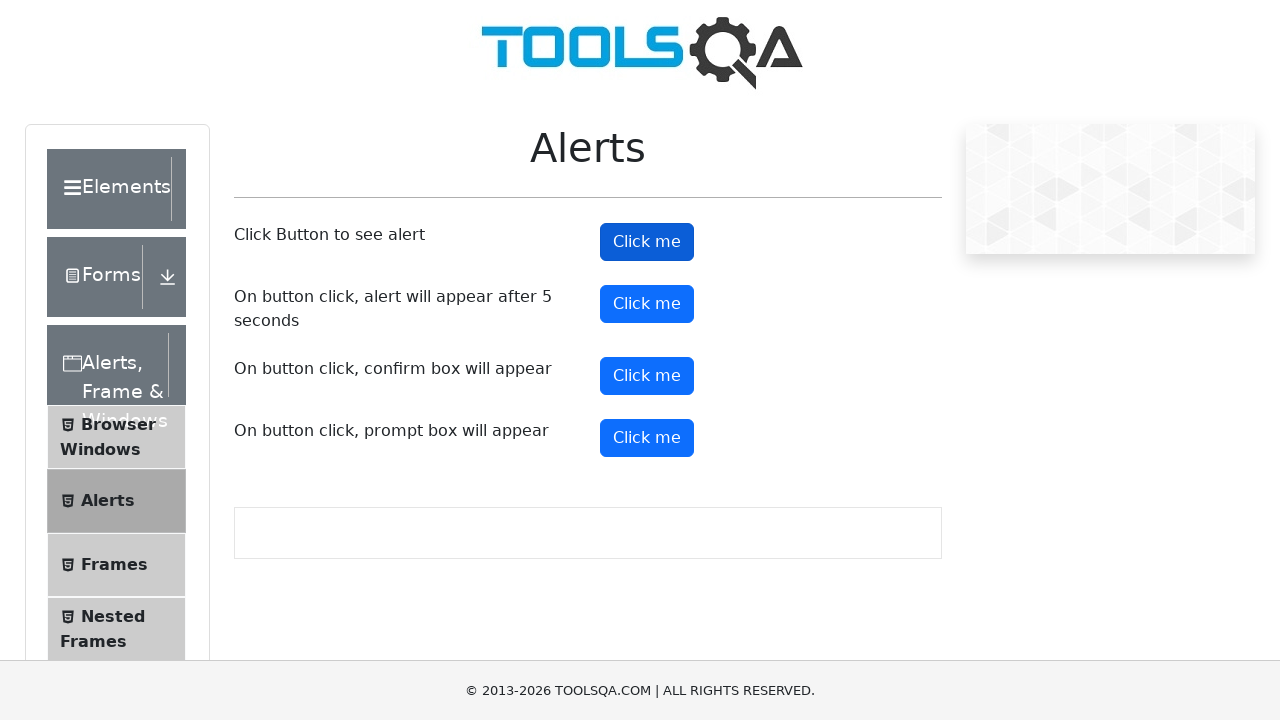

Clicked second alert button at (647, 376) on (//button[@type='button'])[4]
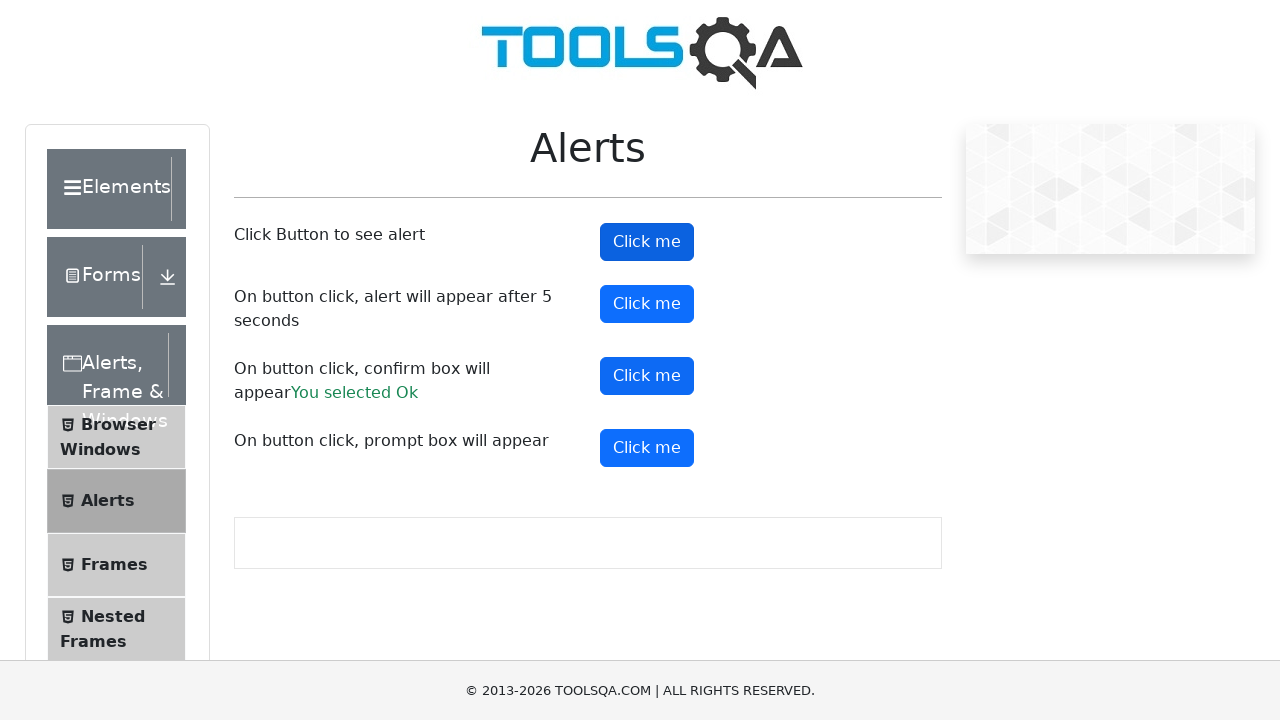

Dismissed alert dialog
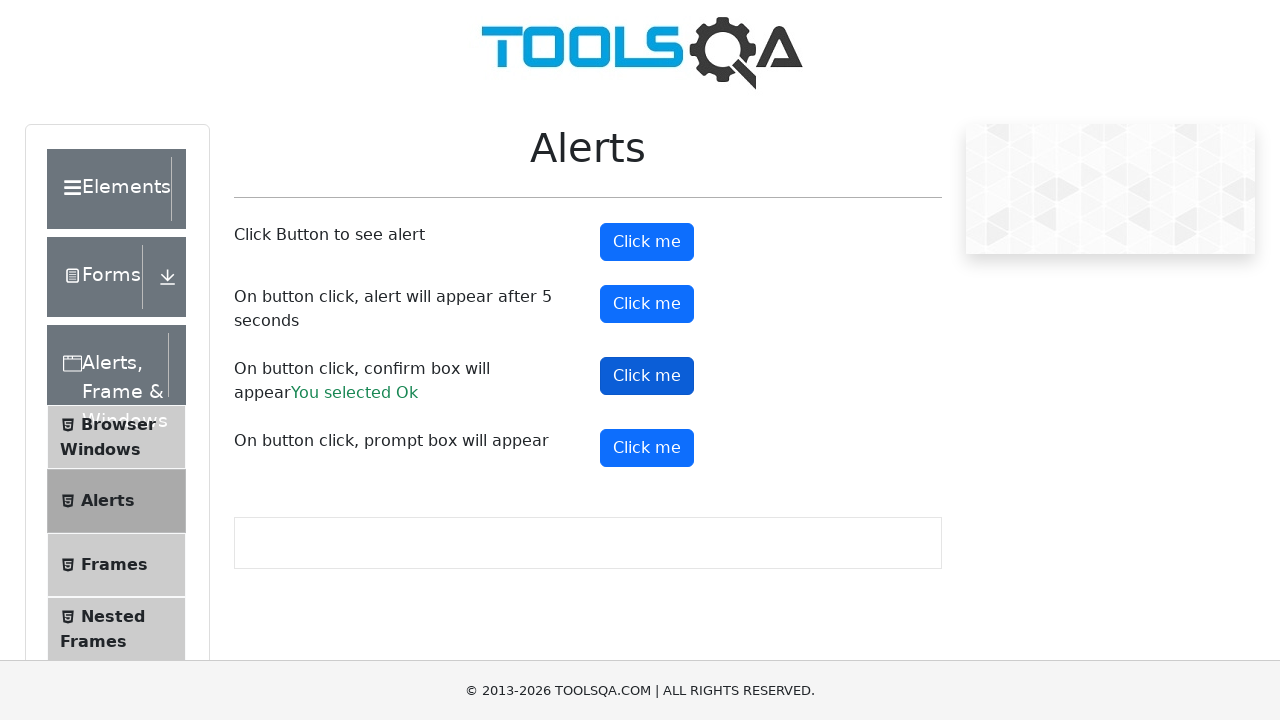

Clicked third alert button at (647, 448) on (//button[@type='button'])[5]
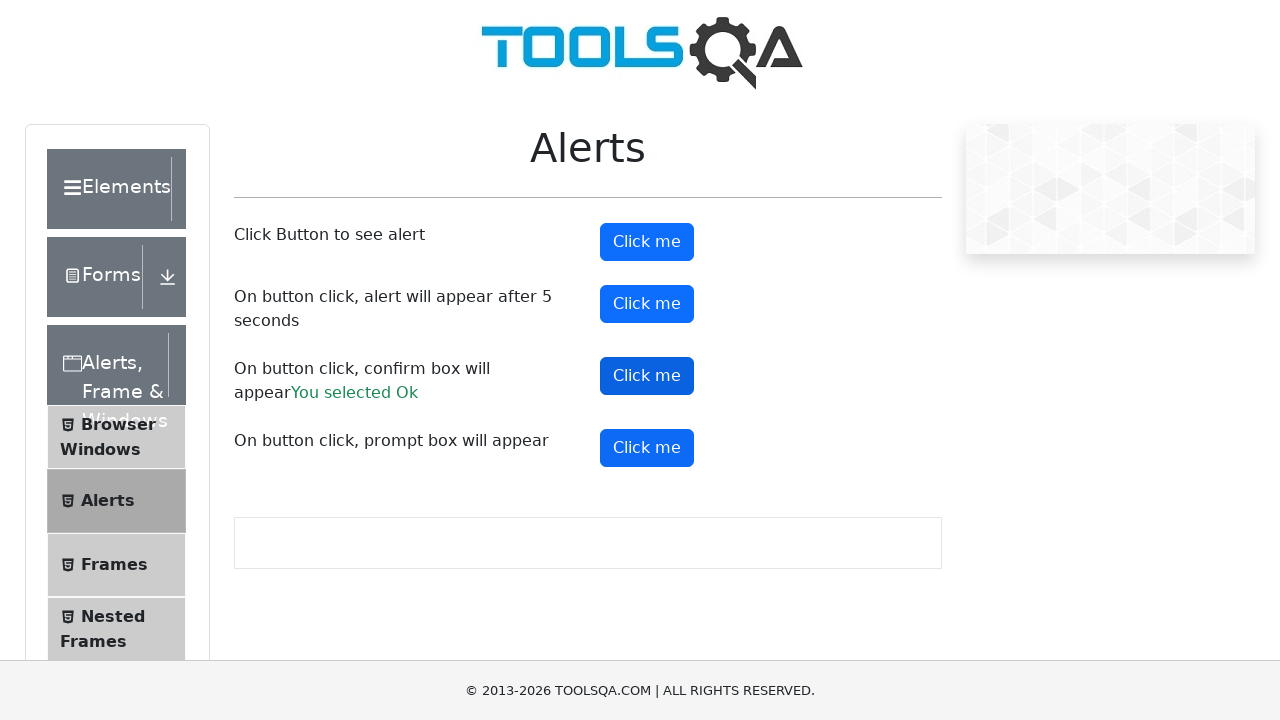

Entered 'Aris' in prompt dialog and accepted
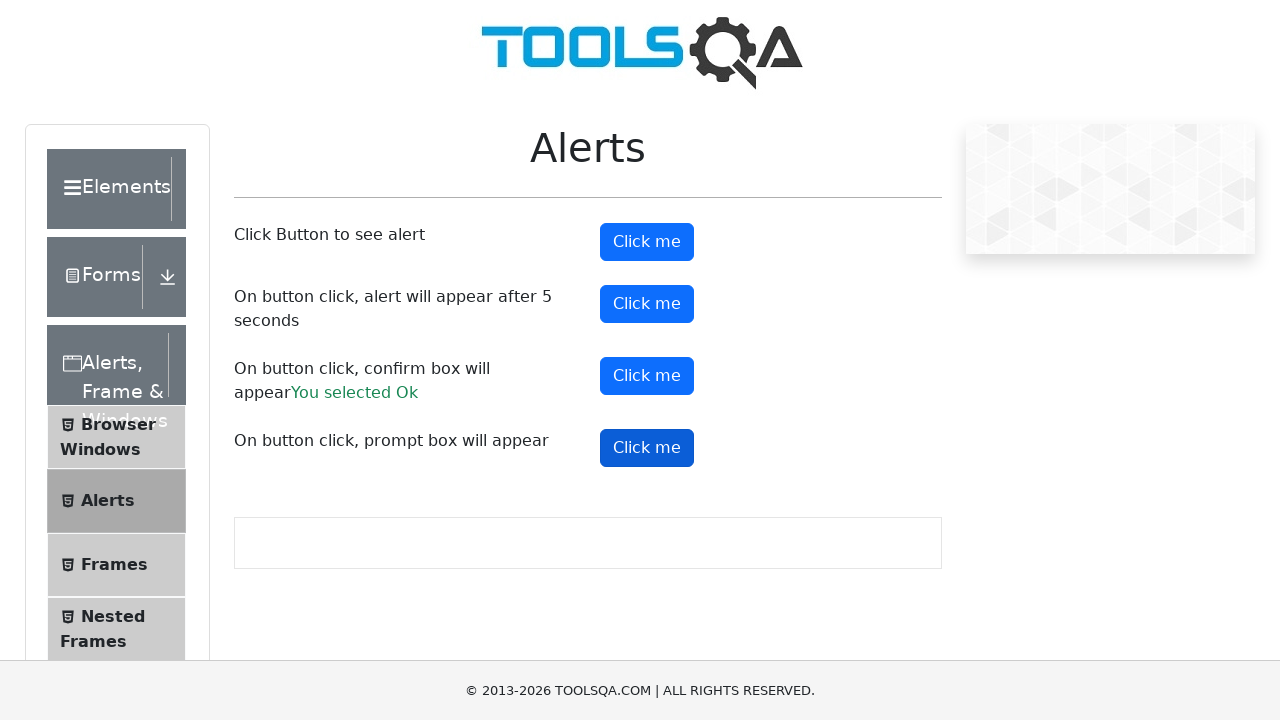

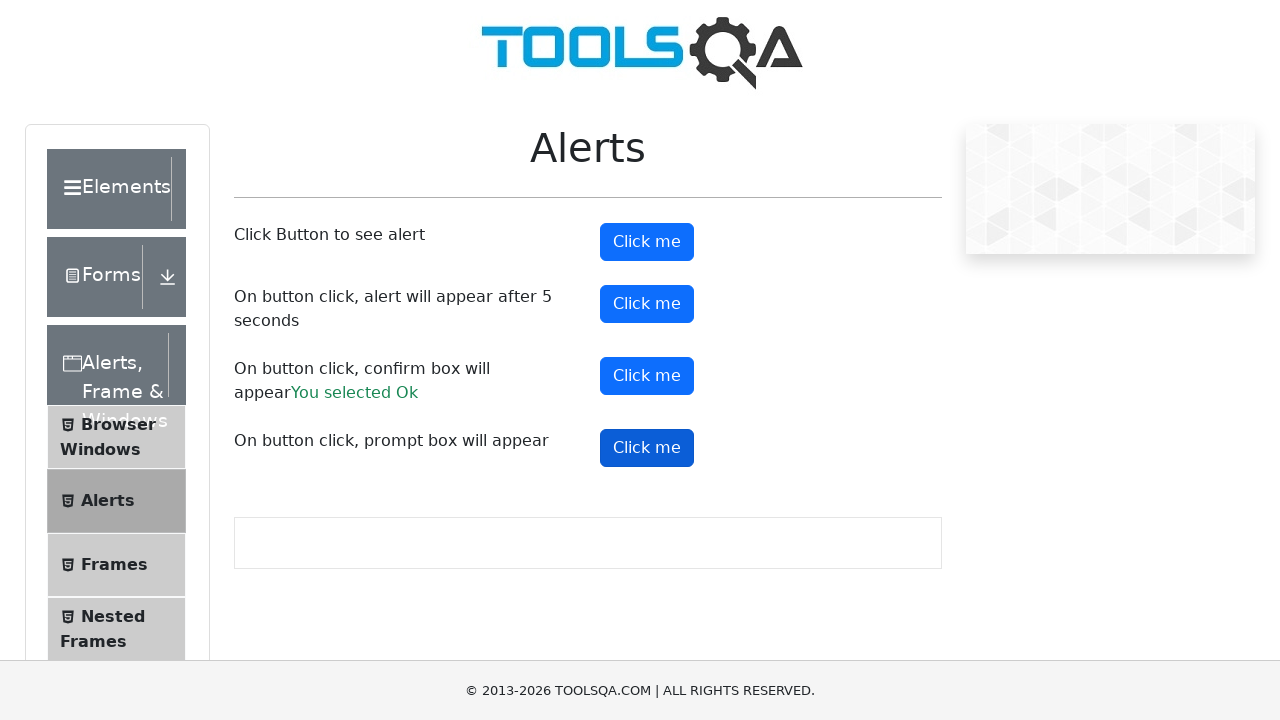